Tests that registration fails when username contains only spaces.

Starting URL: https://anatoly-karpovich.github.io/demo-login-form/

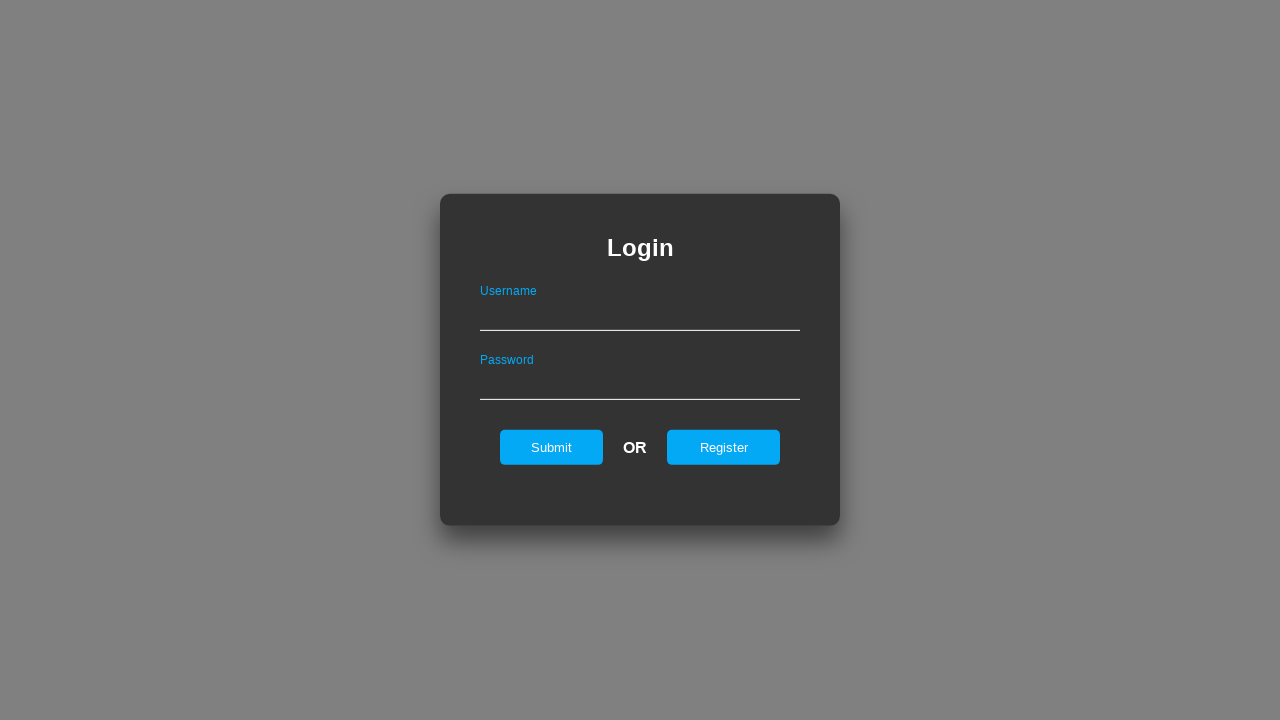

Clicked register link to navigate to registration form at (724, 447) on #registerOnLogin
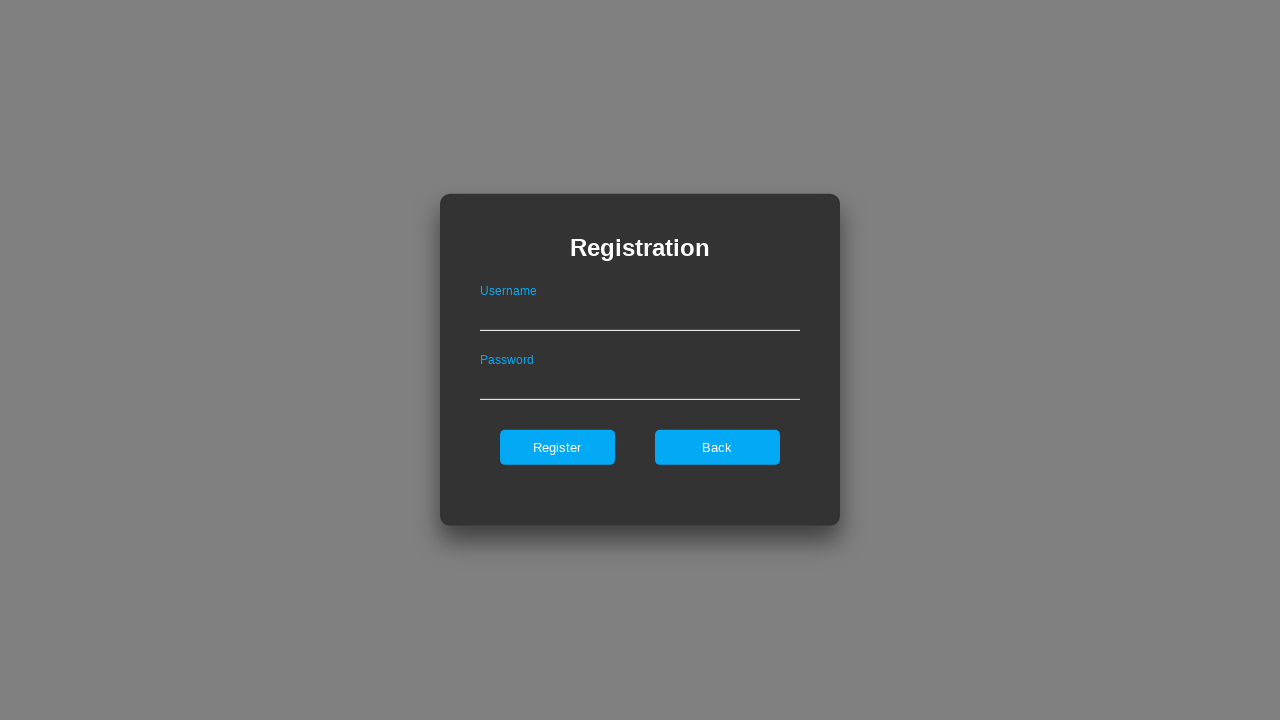

Filled username field with only spaces on #userNameOnRegister
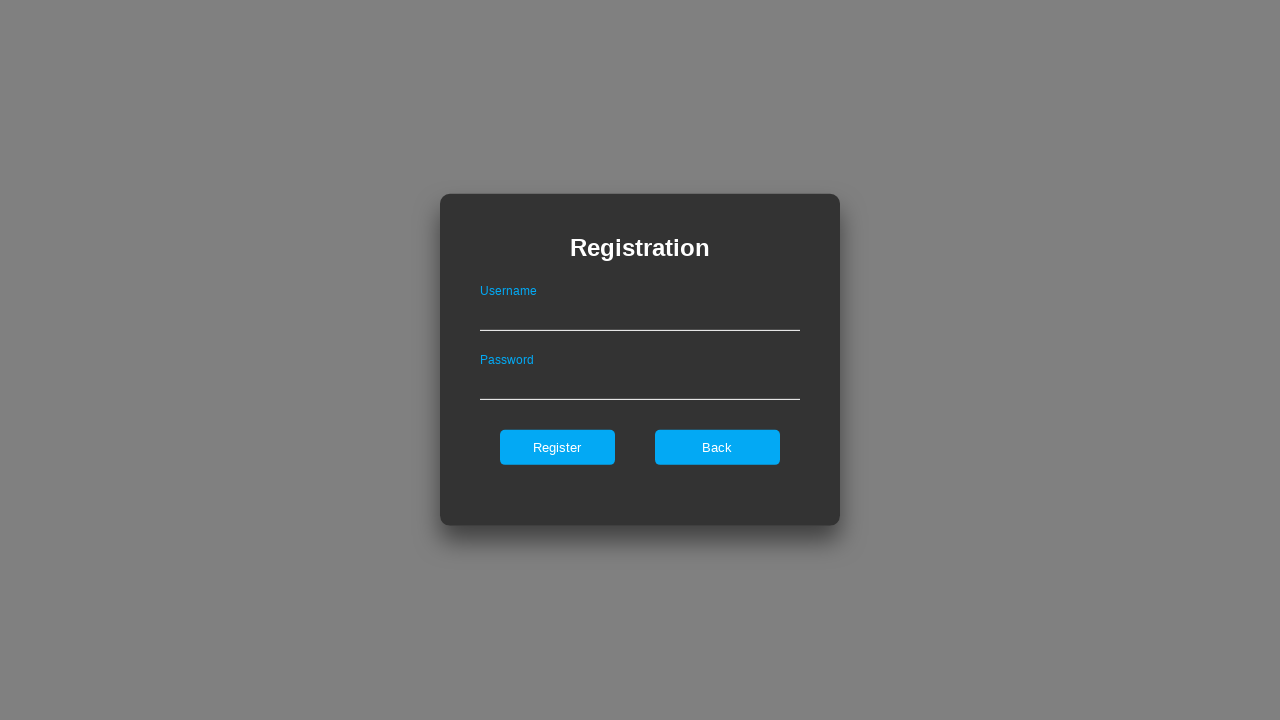

Filled password field with 'ValidPass1' on #passwordOnRegister
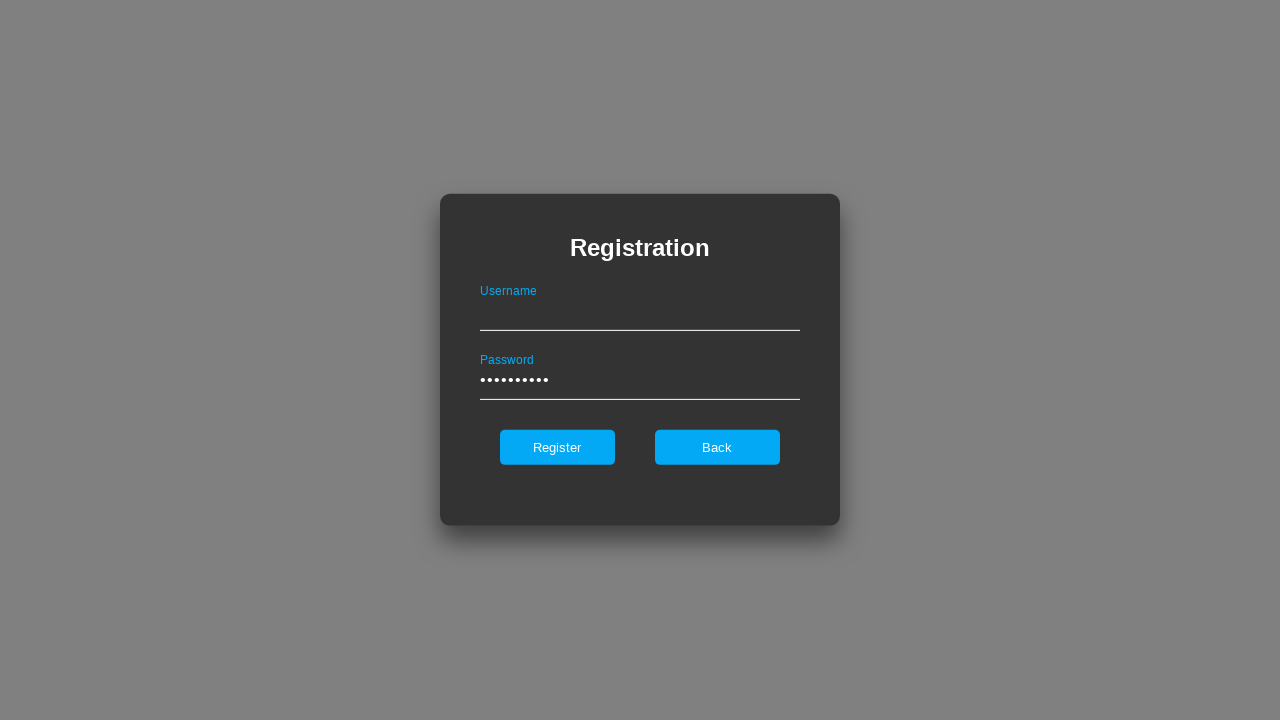

Clicked register button to attempt registration at (557, 447) on #register
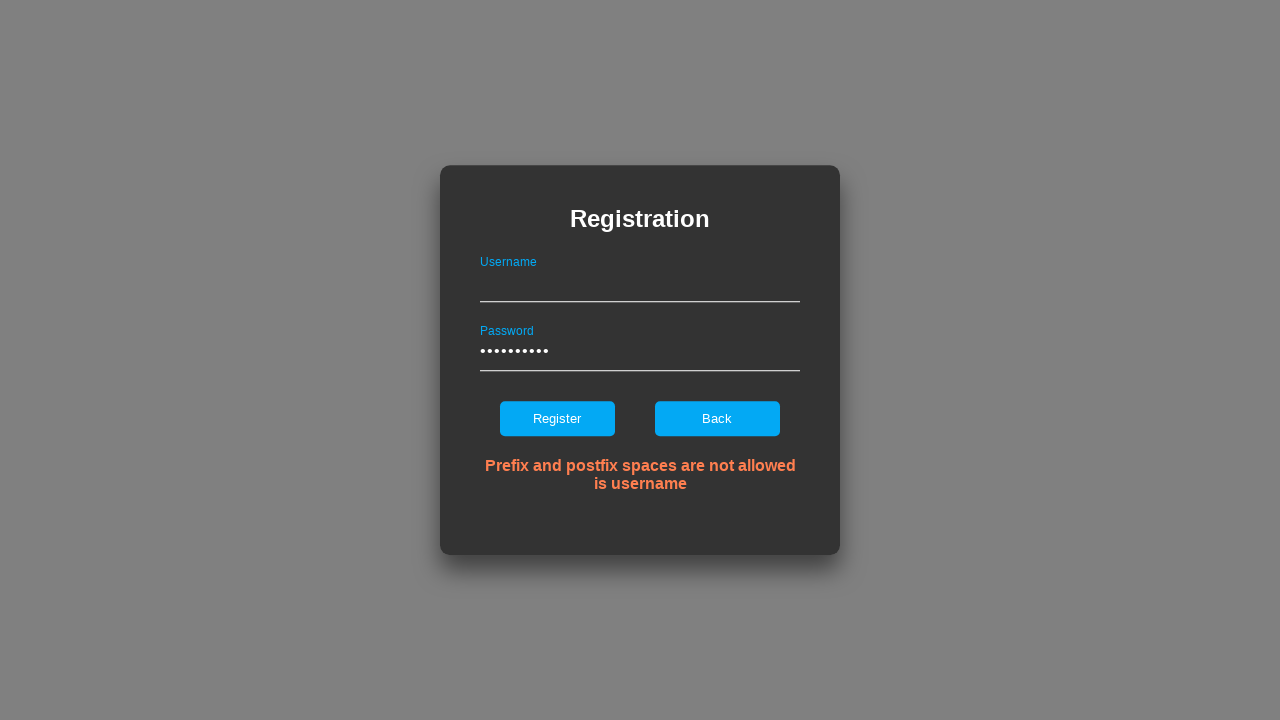

Error message appeared on registration form
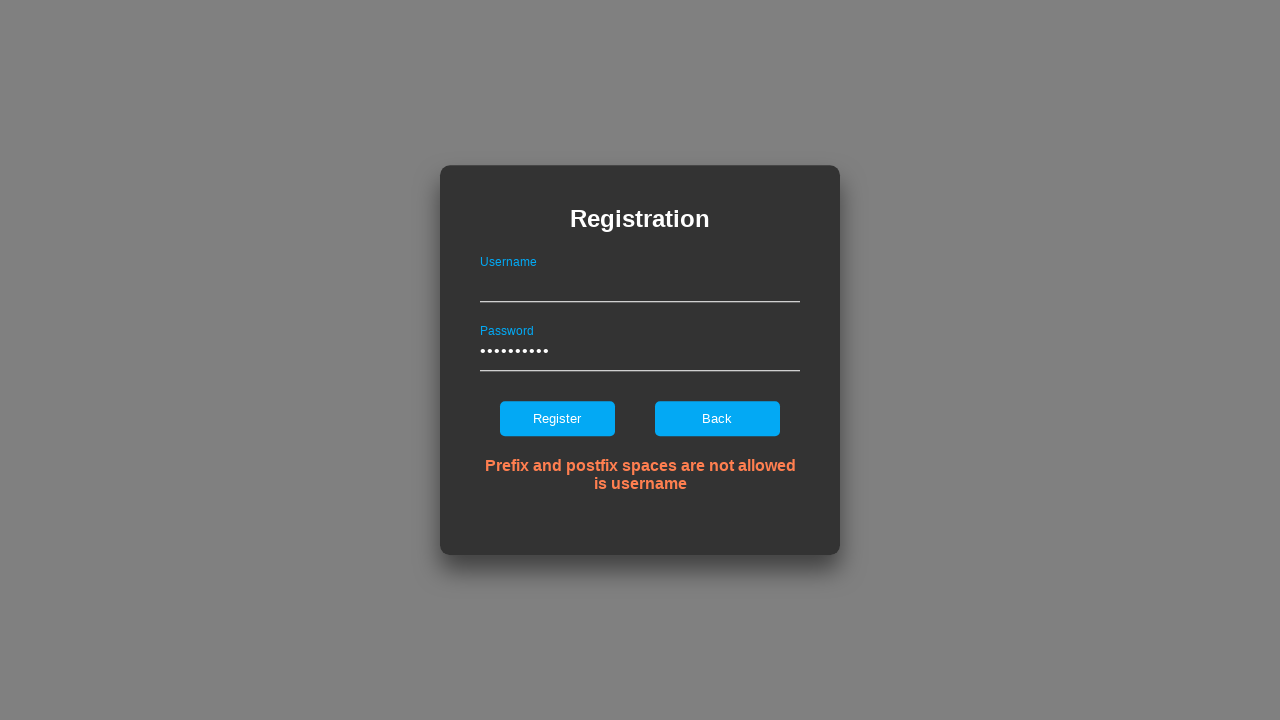

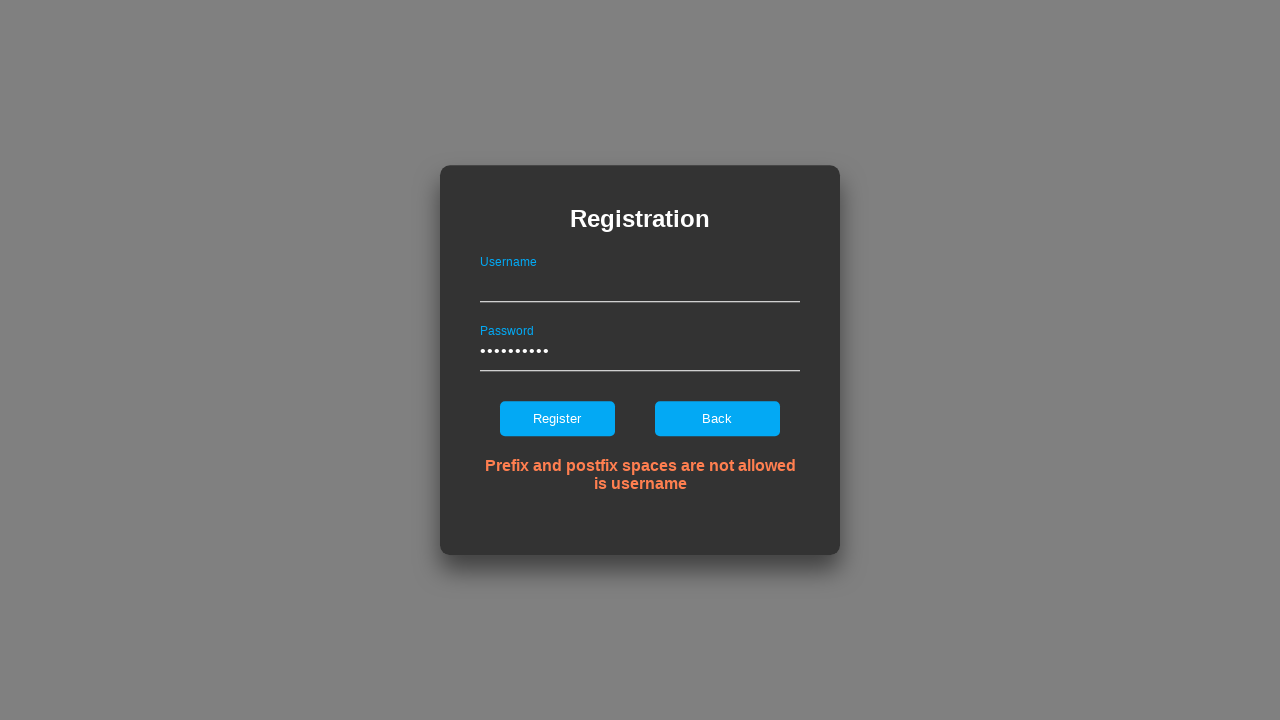